Tests the Russian tax registry (EGRUL) search functionality by entering a company INN number and verifying that search results appear.

Starting URL: https://egrul.nalog.ru/index.html

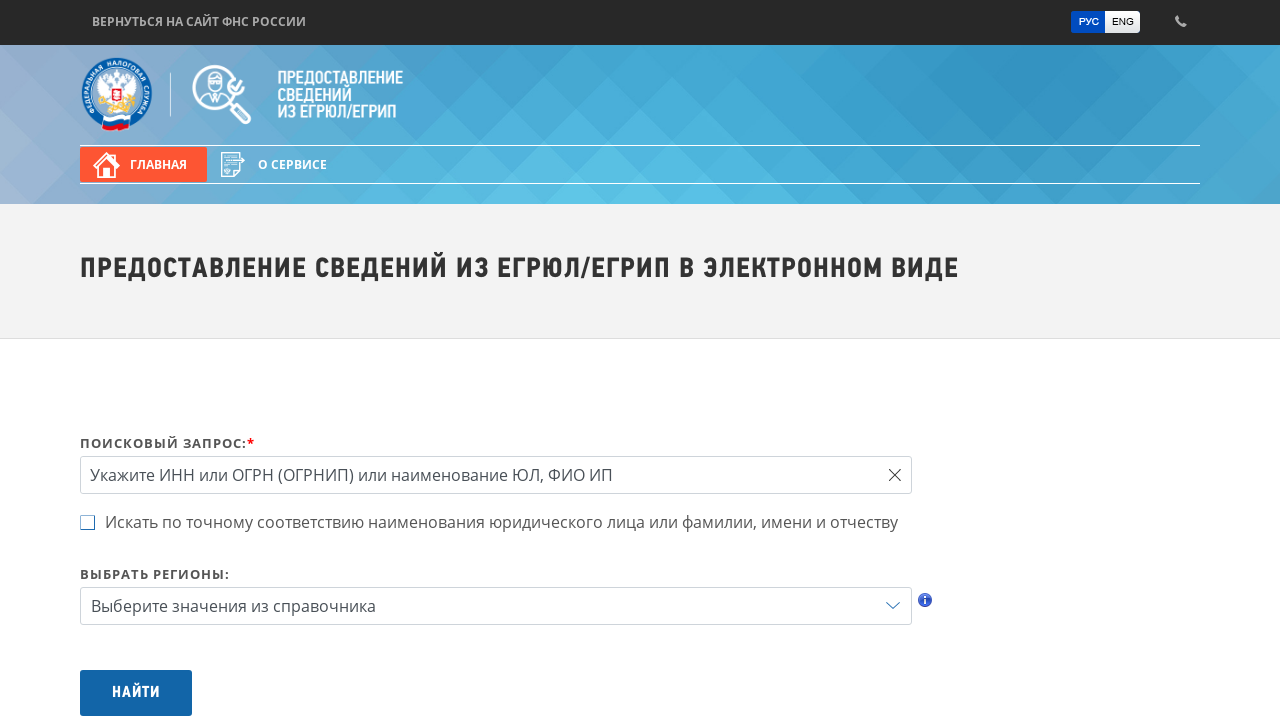

Search box selector '#query' is present on EGRUL page
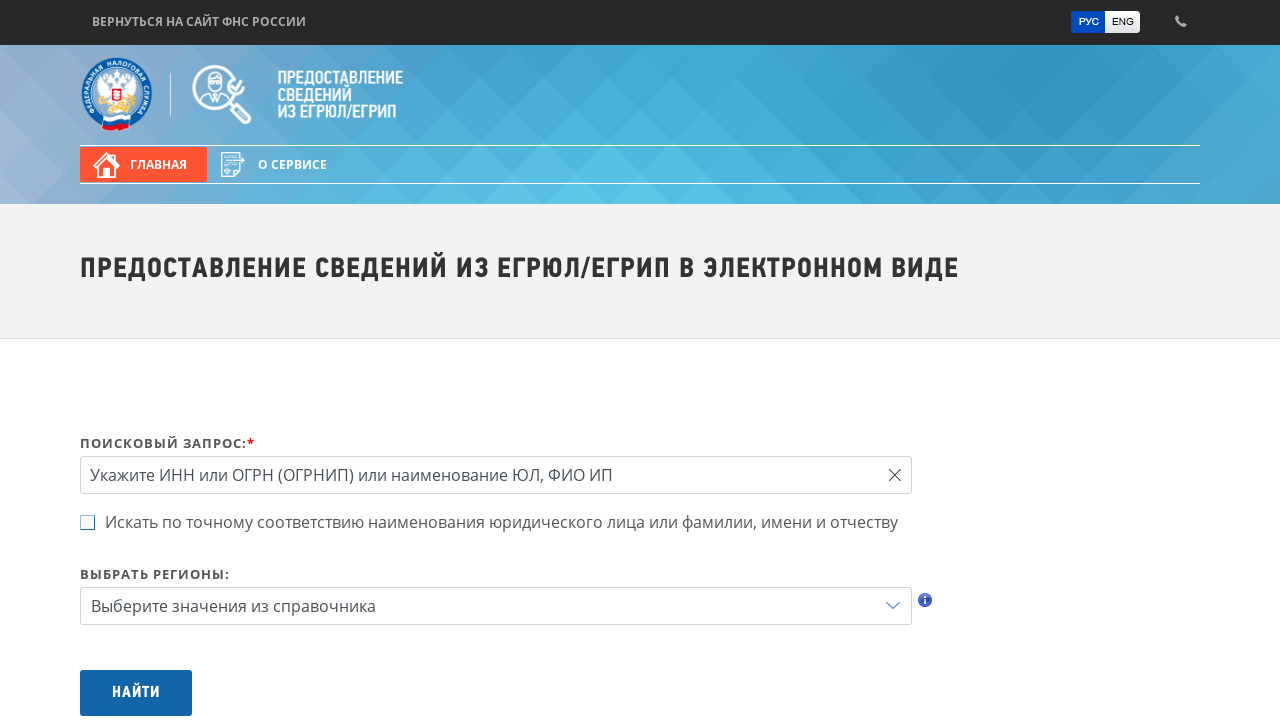

Filled search box with INN '7736207543' on #query
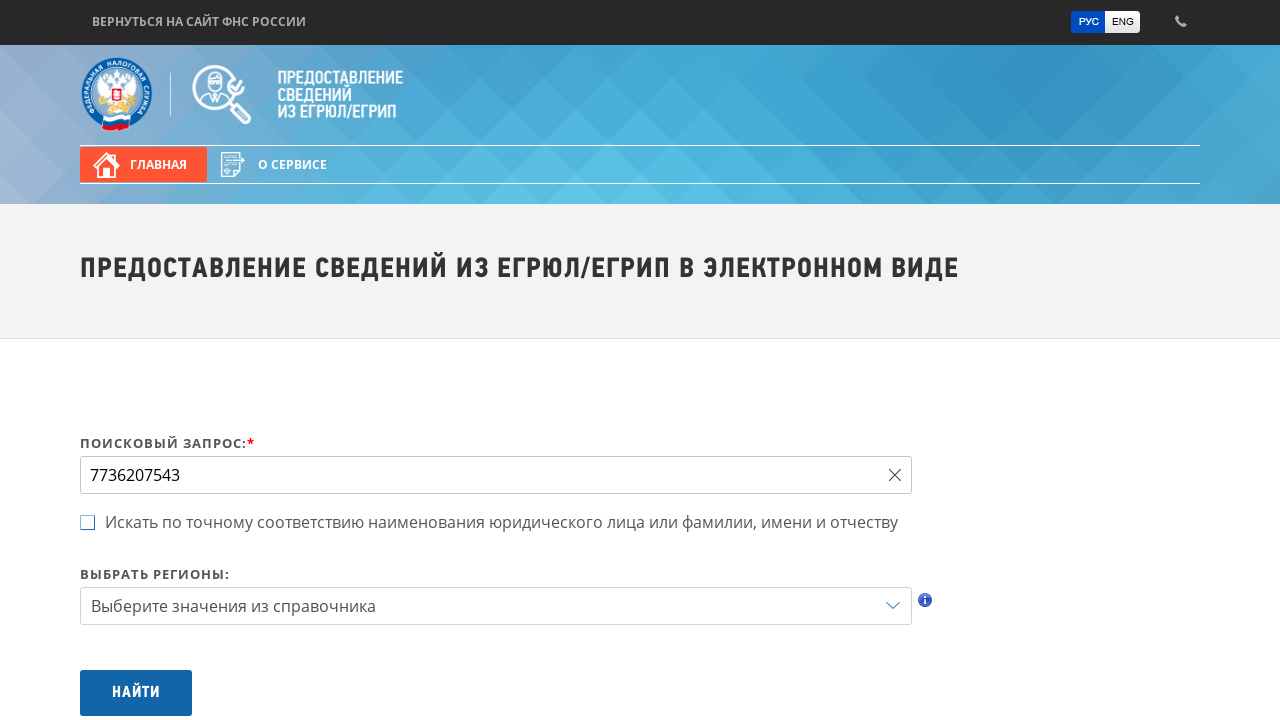

Clicked 'Найти' (Find) search button at (136, 693) on xpath=//button[text()='Найти']
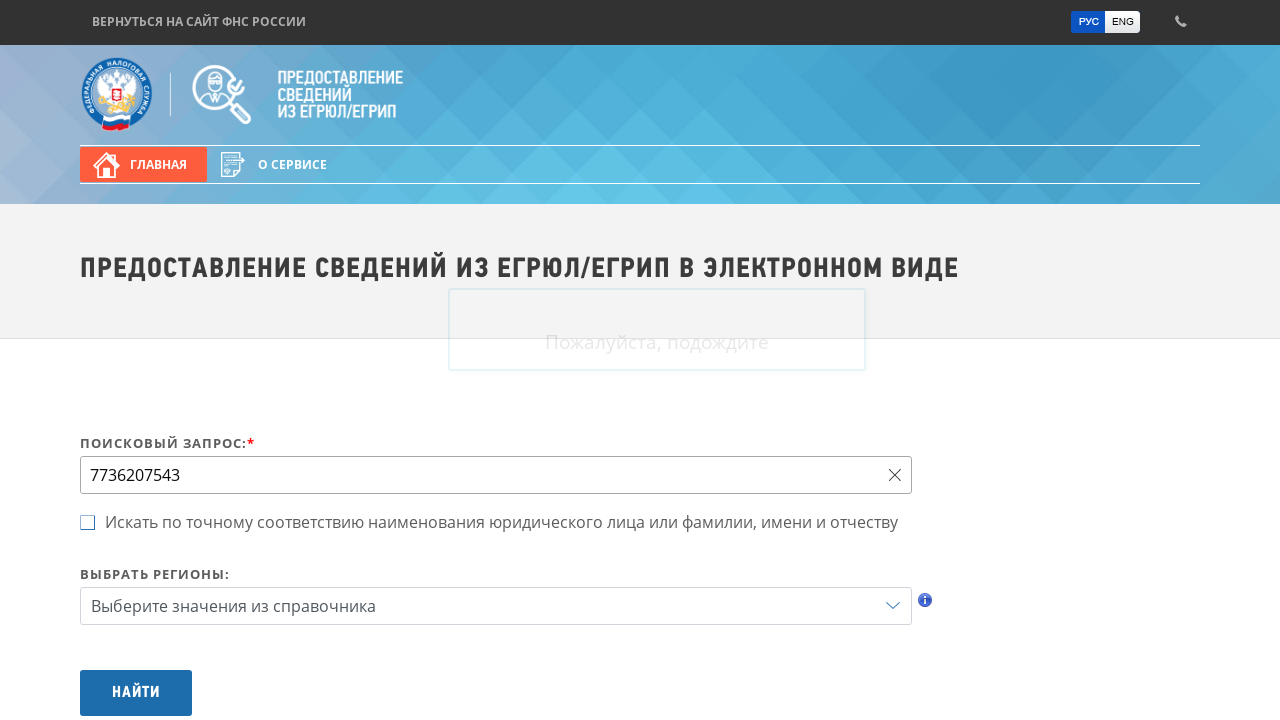

Search results appeared with '.res-row' selector
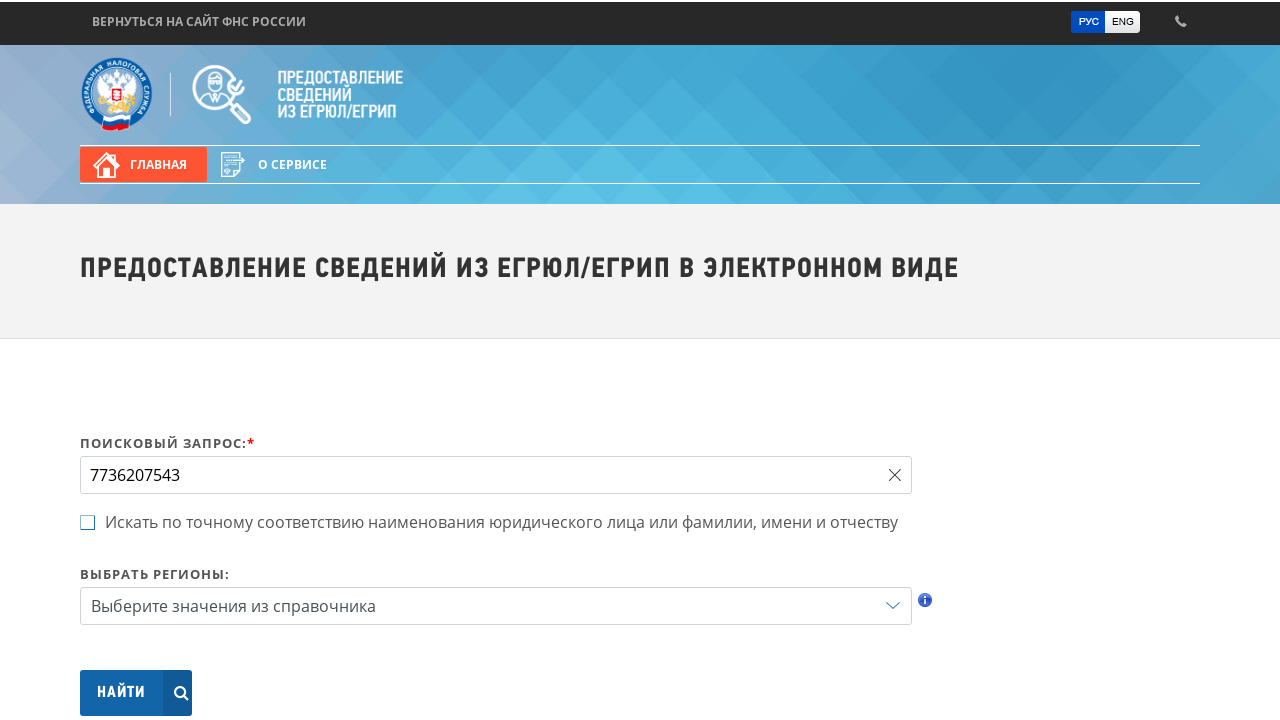

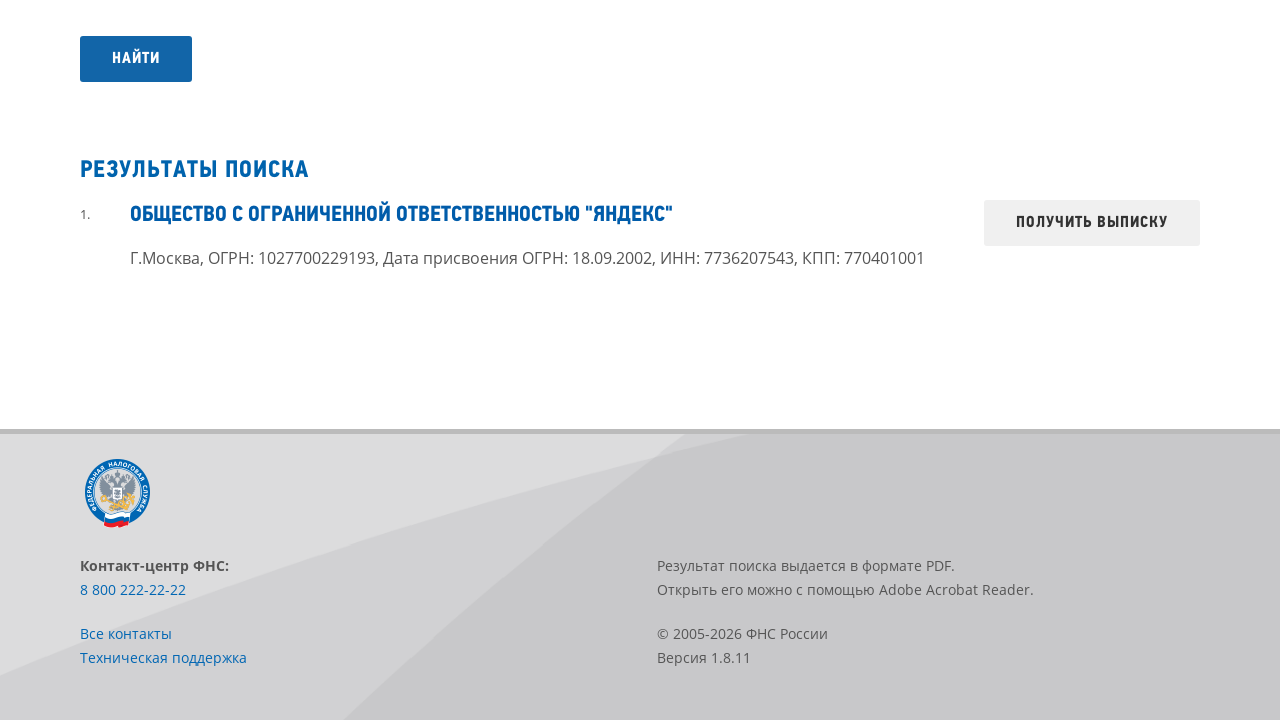